Navigates to GoDaddy India homepage and maximizes the browser window. This is a minimal test with no additional actions.

Starting URL: https://www.godaddy.com/en-in

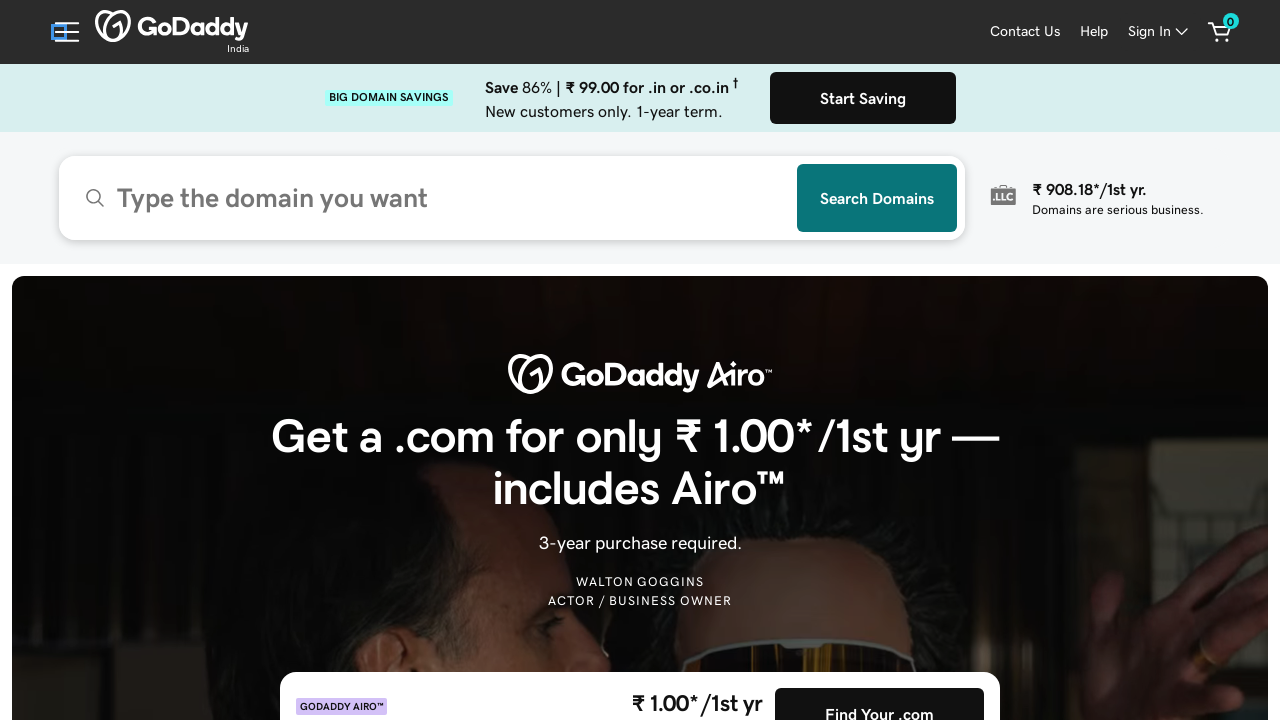

Waited for GoDaddy India homepage to load (DOM content loaded)
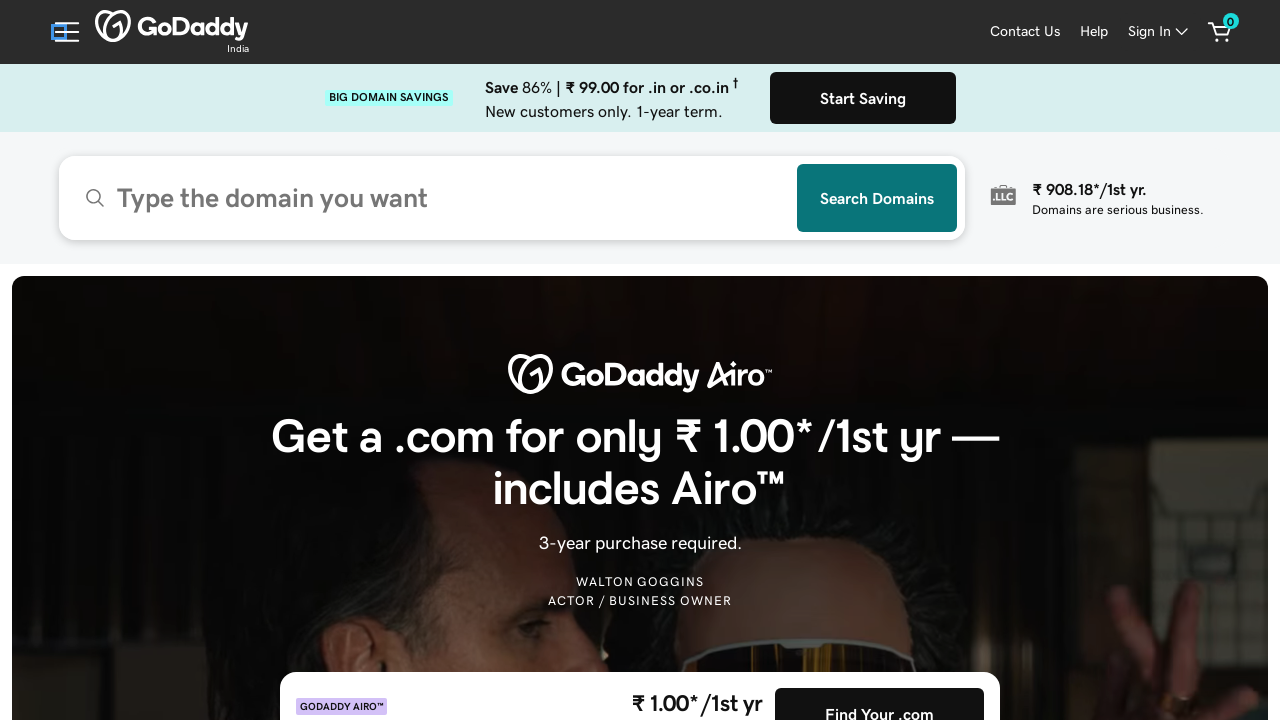

Maximized browser window to 1920x1080
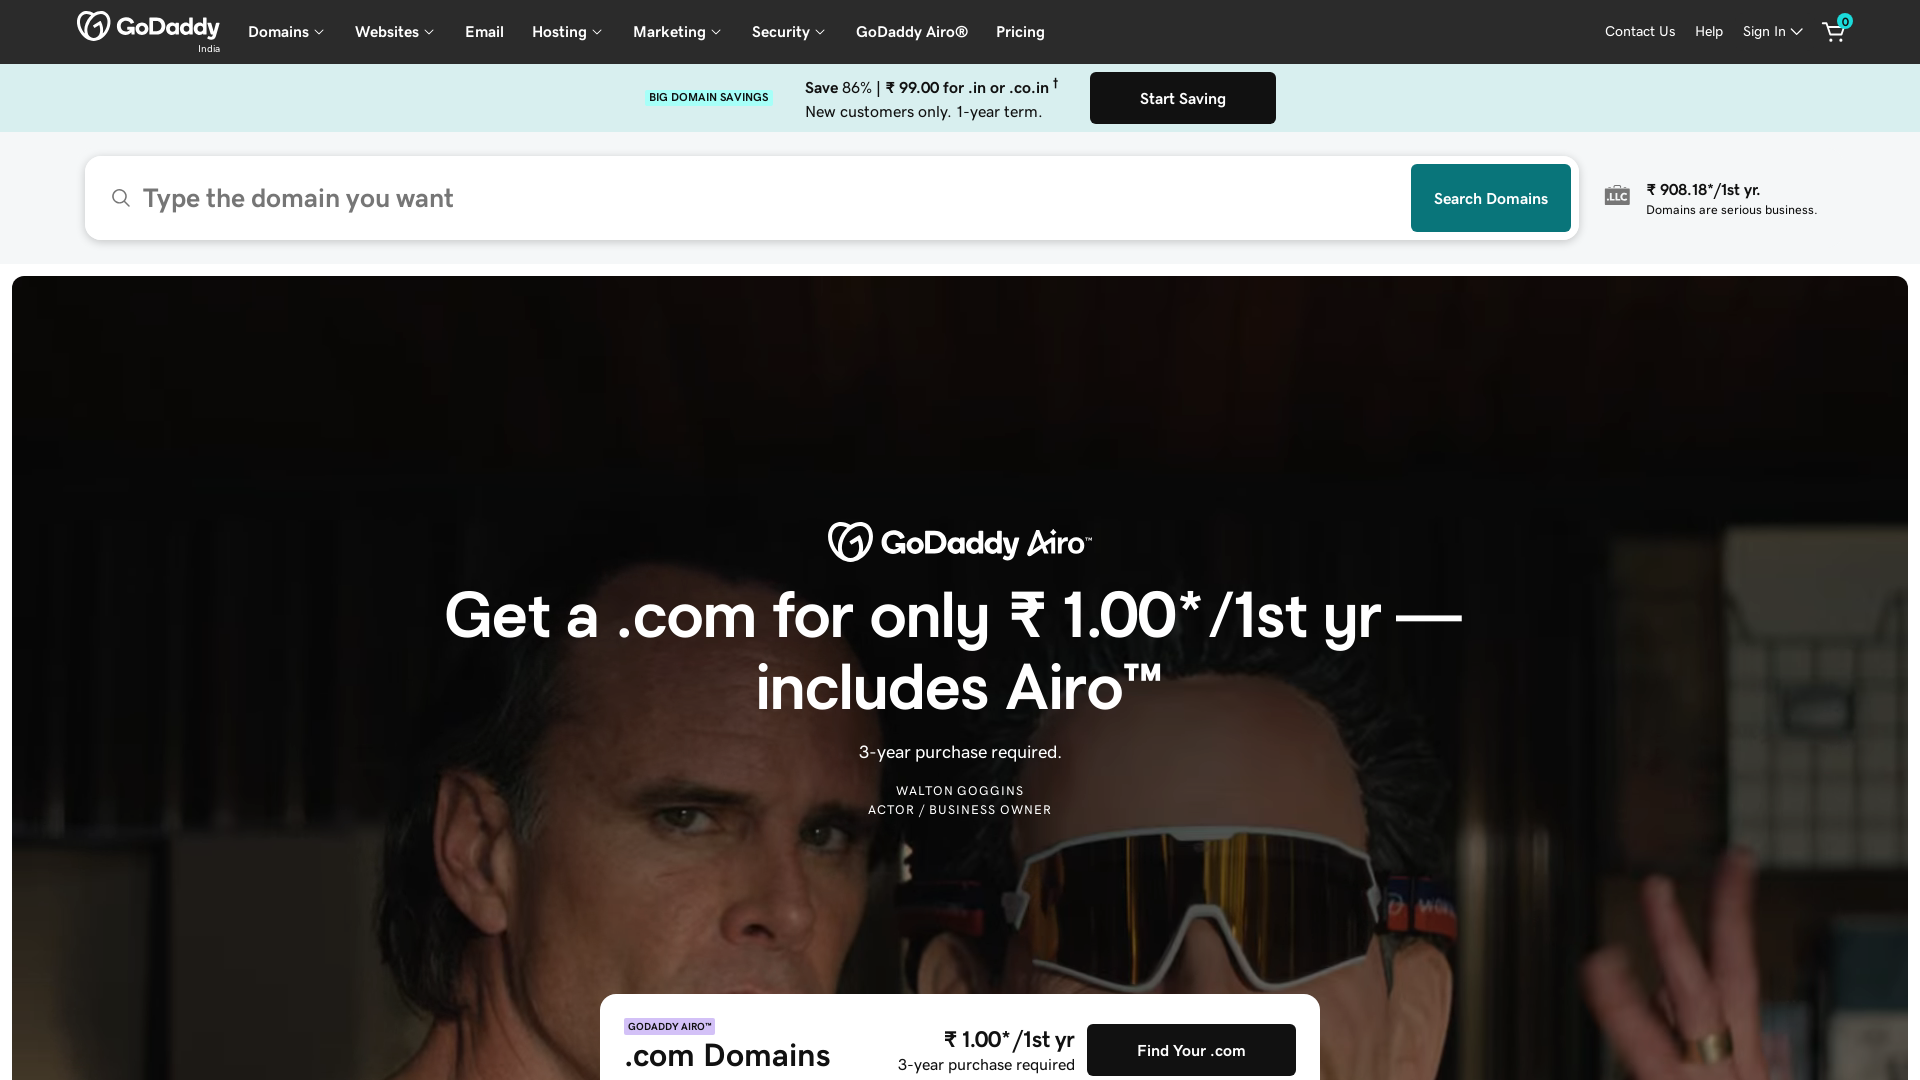

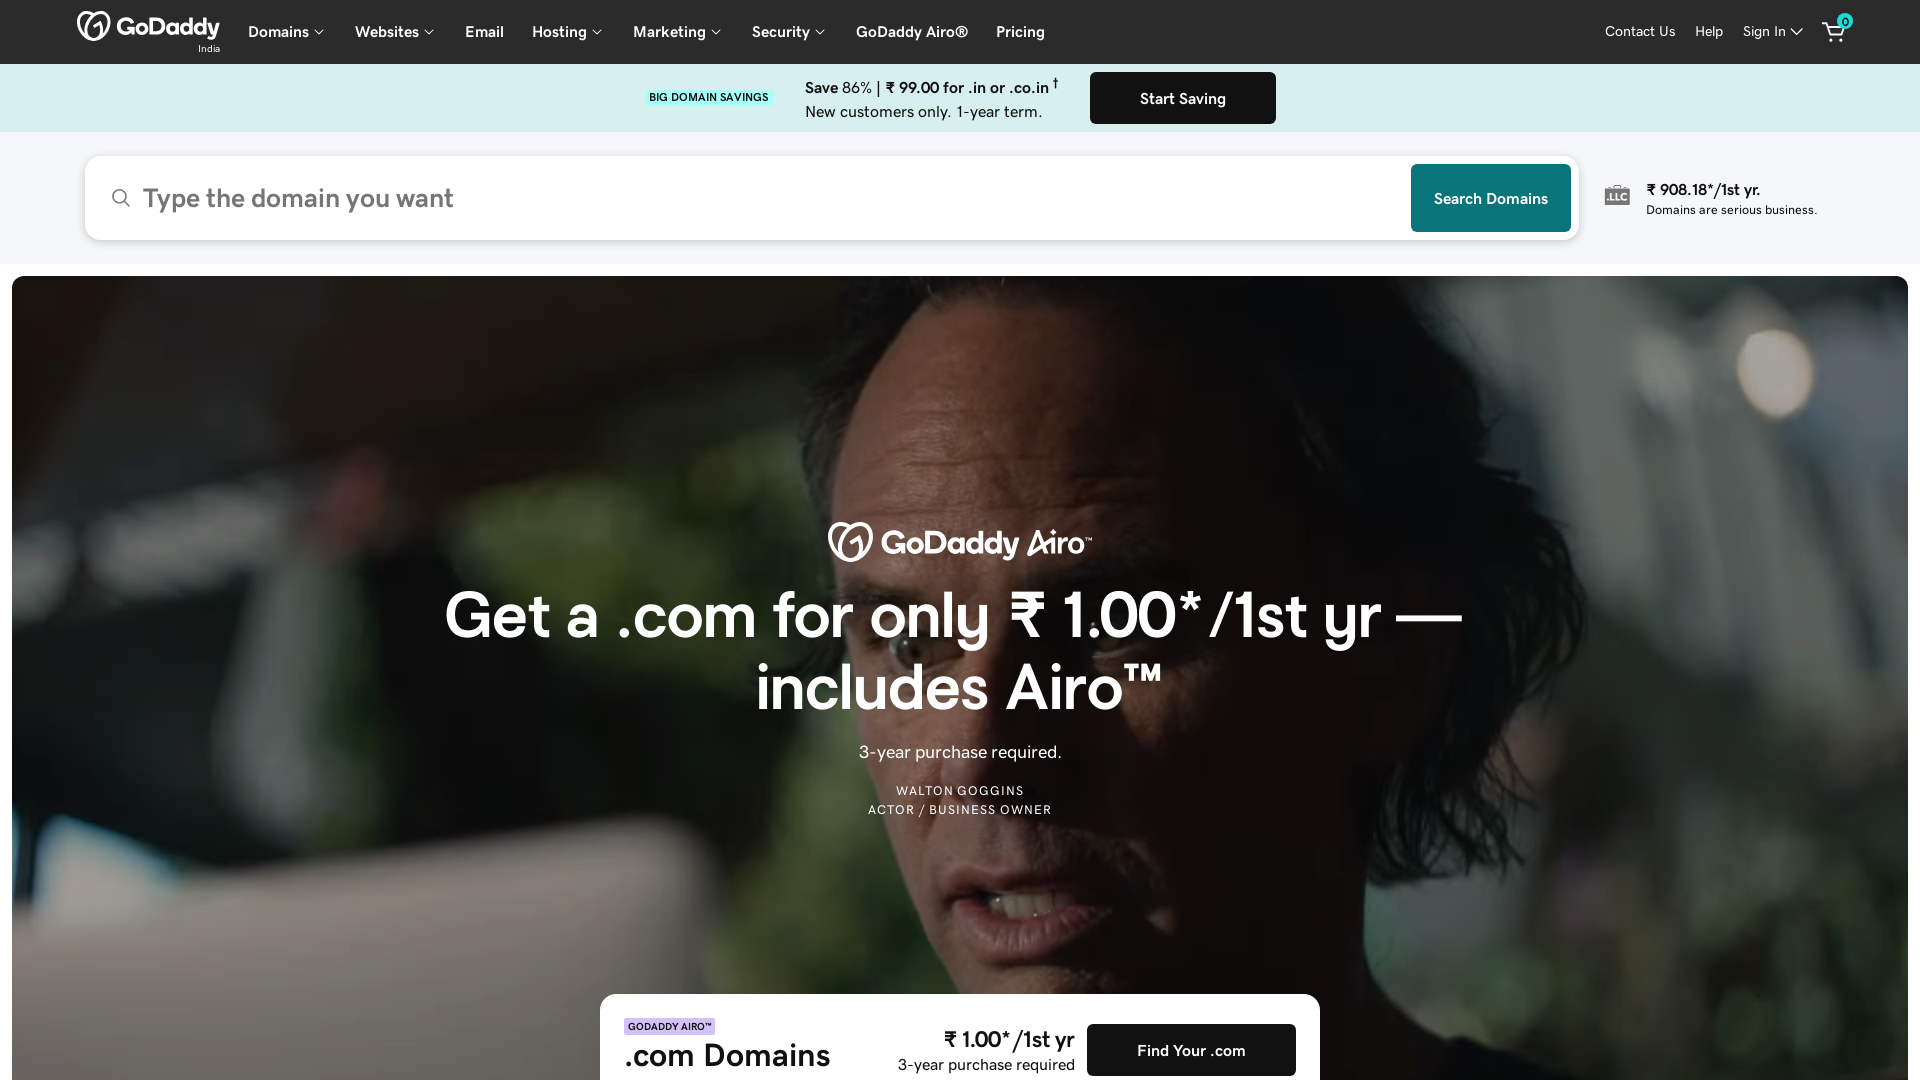